Opens a test blog page and retrieves the page title to verify the page loaded successfully.

Starting URL: http://only-testing-blog.blogspot.in/2013/11/new-test.html

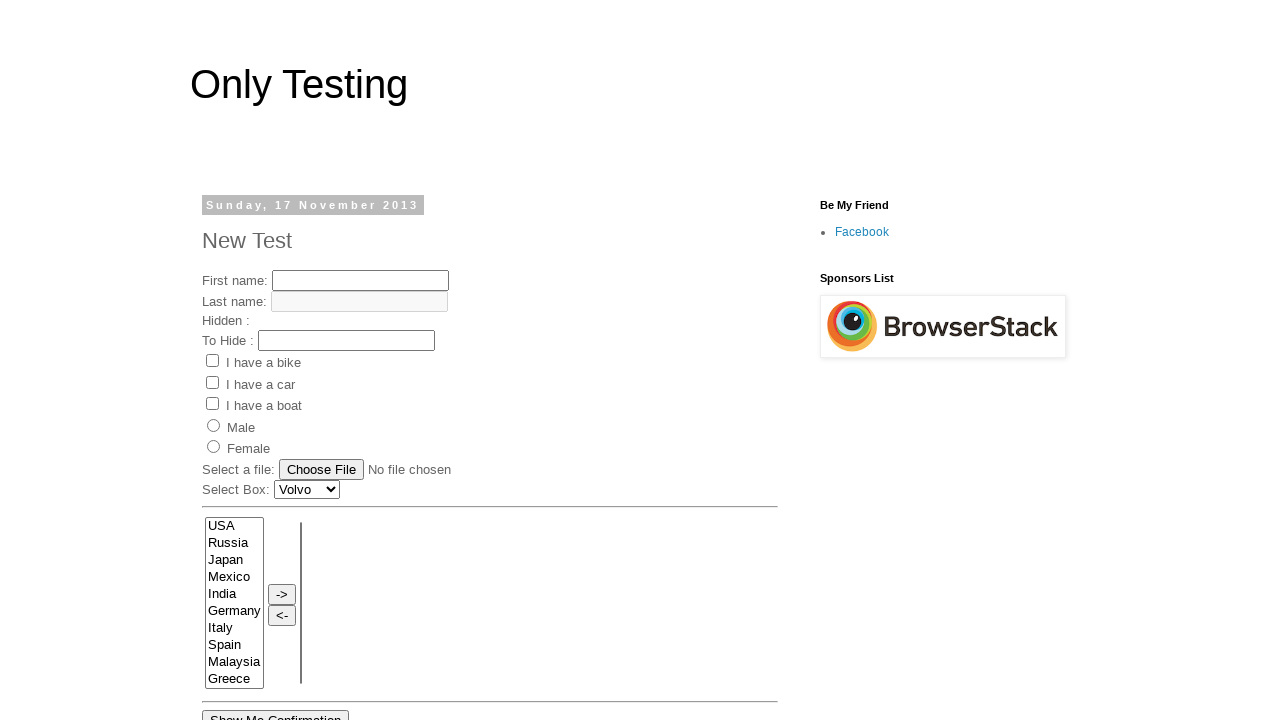

Navigated to test blog page
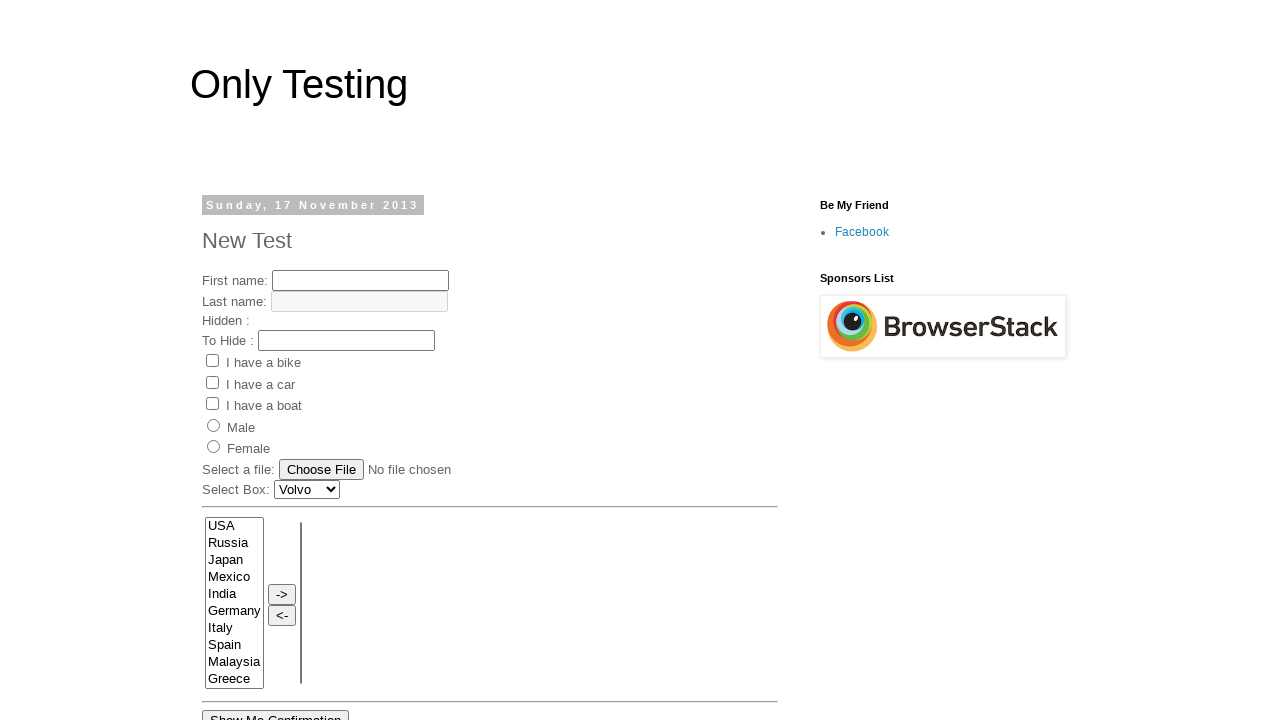

Waited for page to reach domcontentloaded state
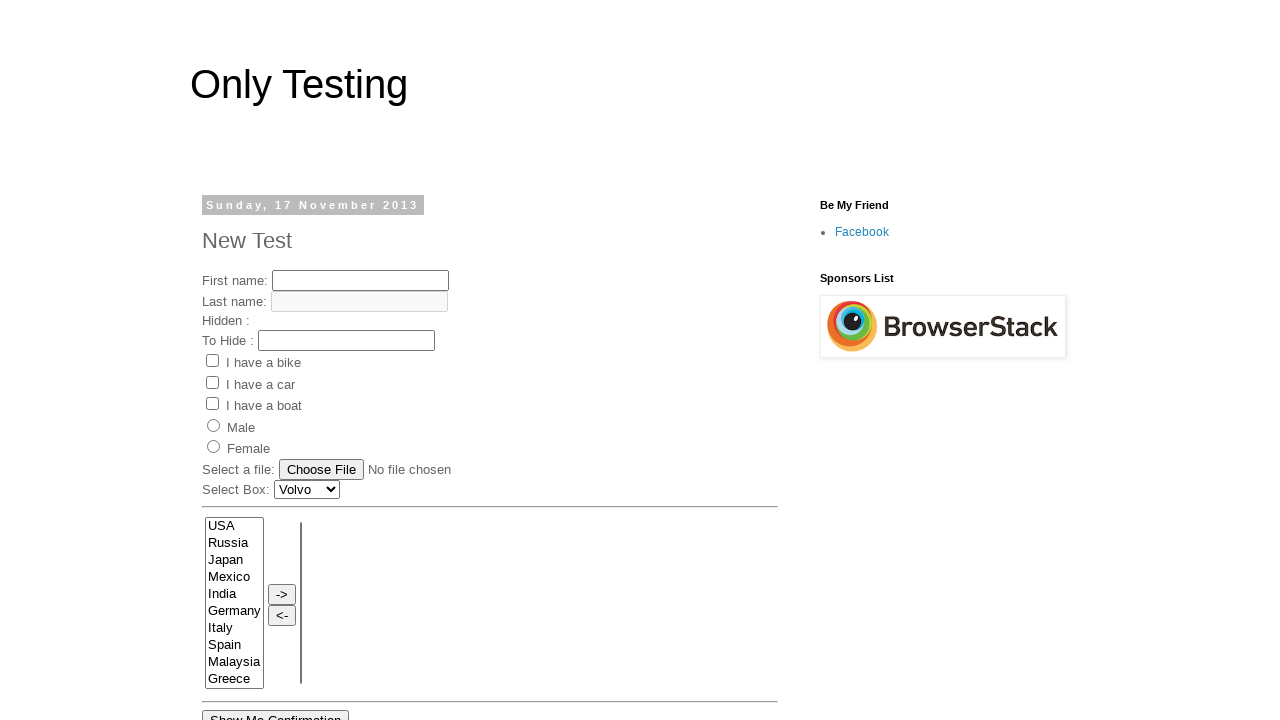

Retrieved page title: Only Testing: New Test
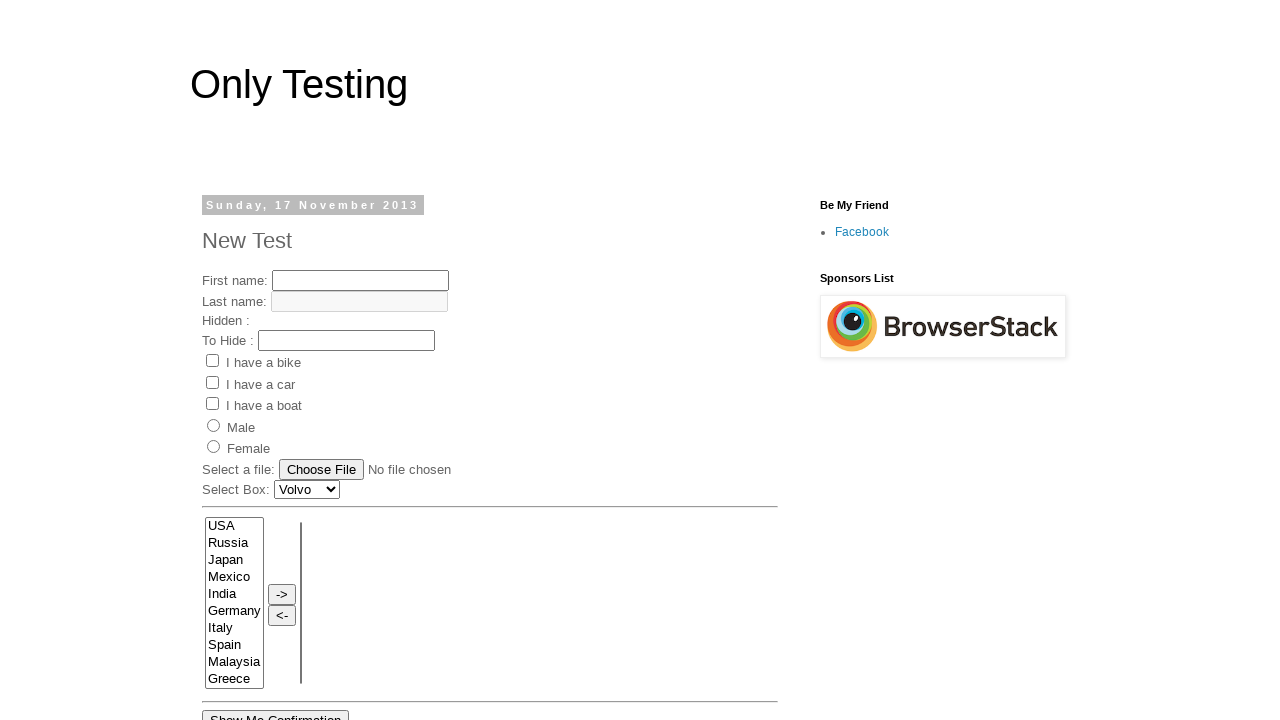

Printed page title to console
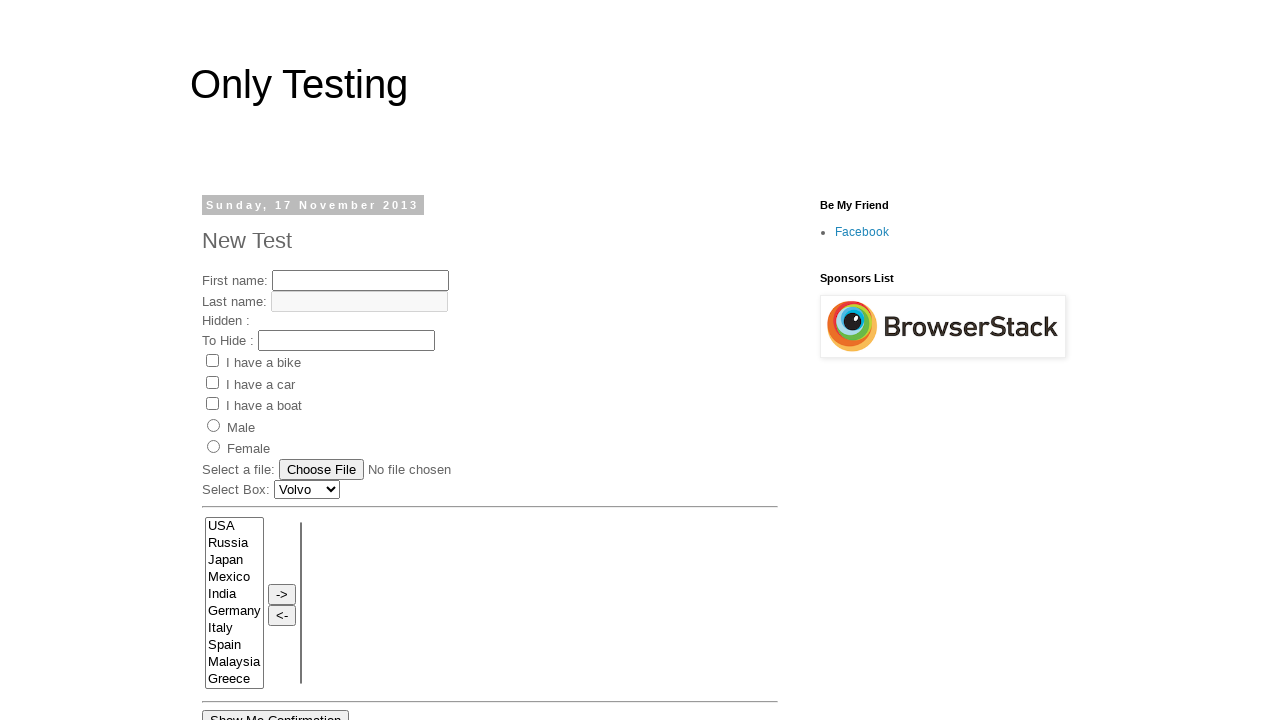

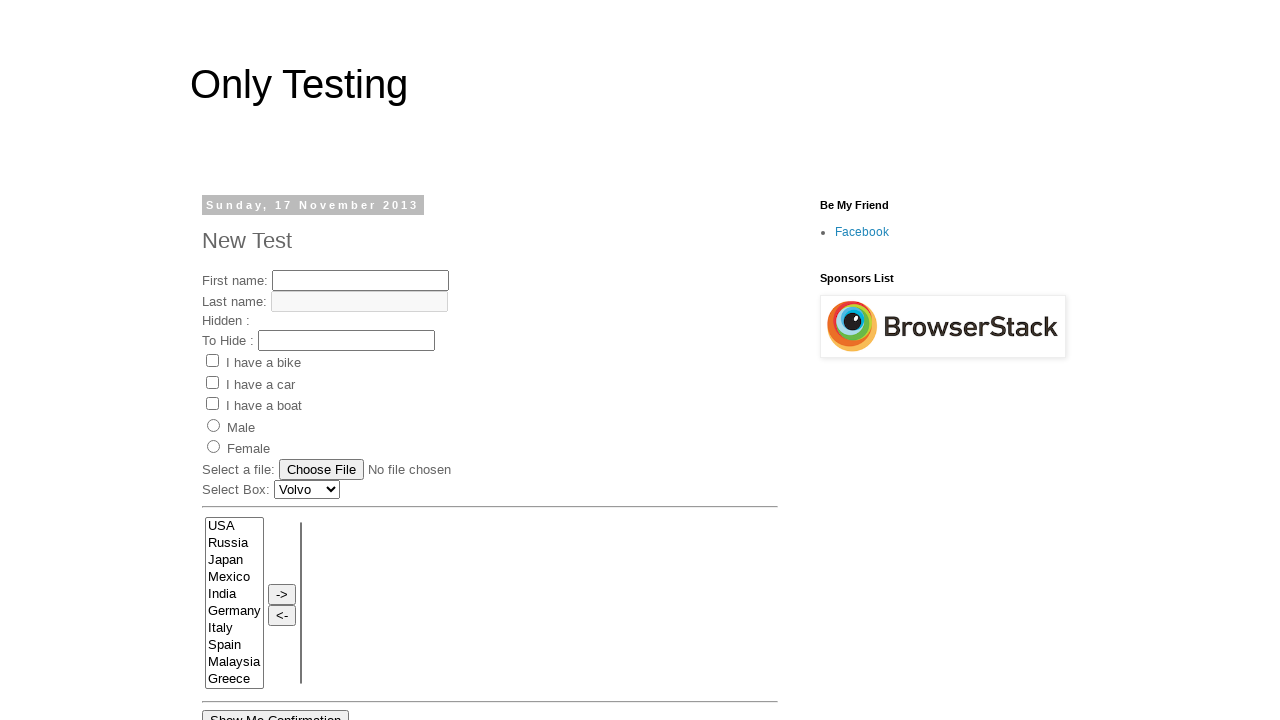